Solves a math problem on the page by calculating a logarithmic expression and submitting the answer along with checkbox and radio button selections

Starting URL: http://suninjuly.github.io/math.html

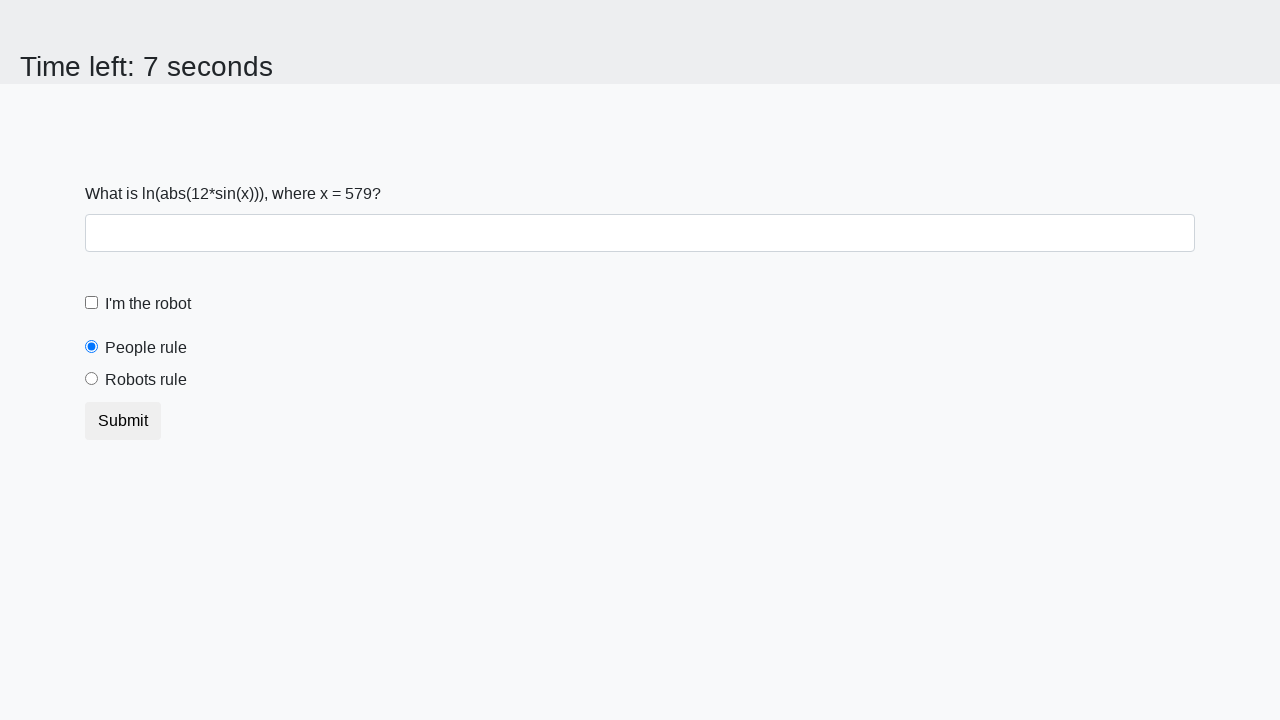

Located the input value element
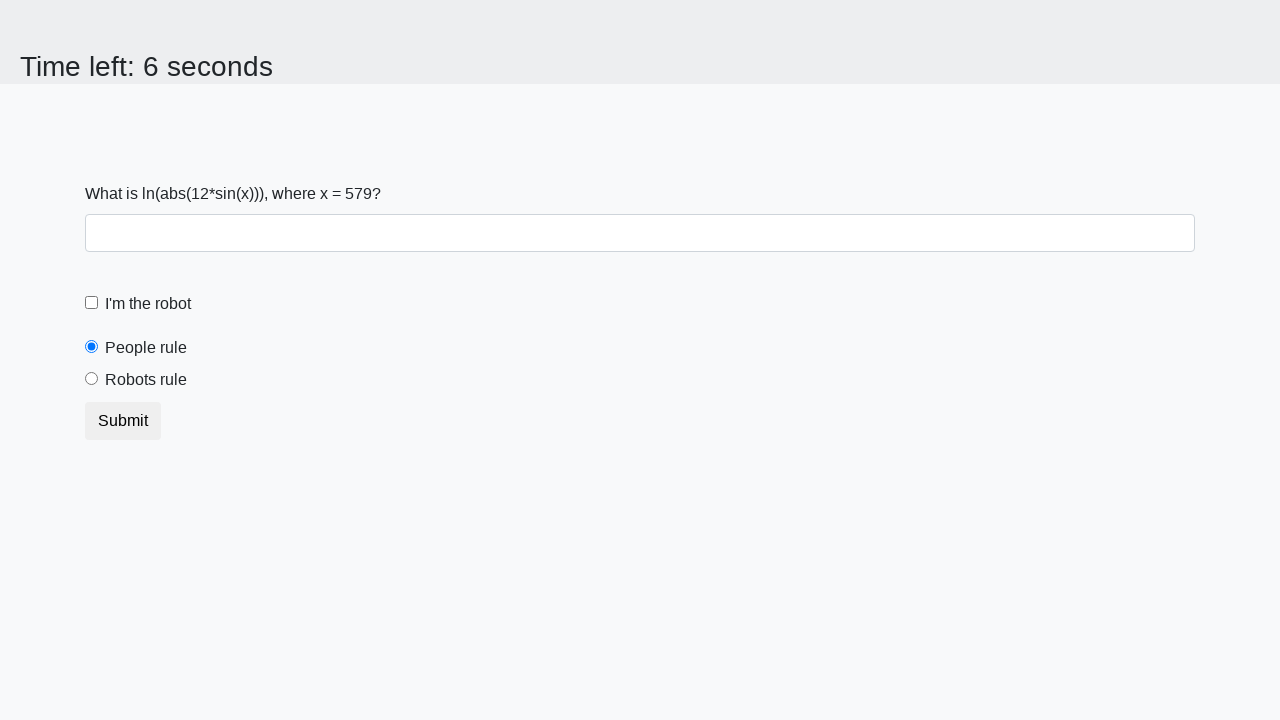

Extracted the x value from the page
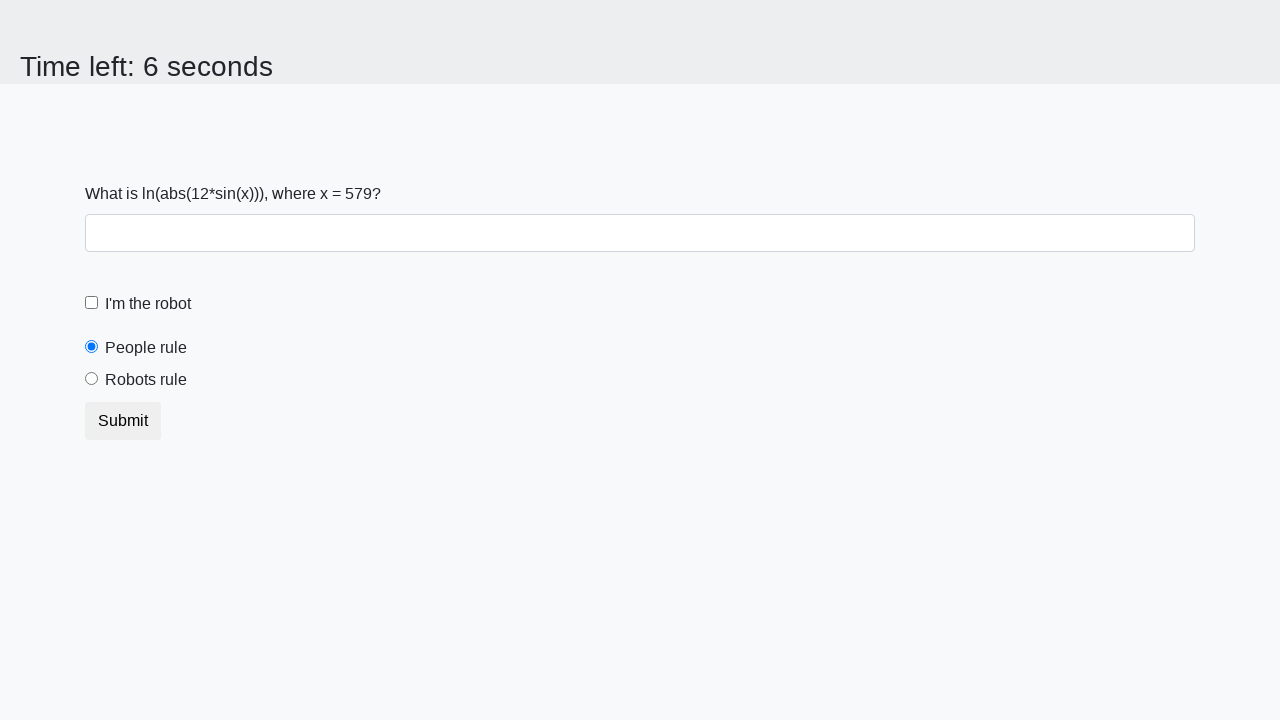

Calculated logarithmic expression result: 2.2762065464479257
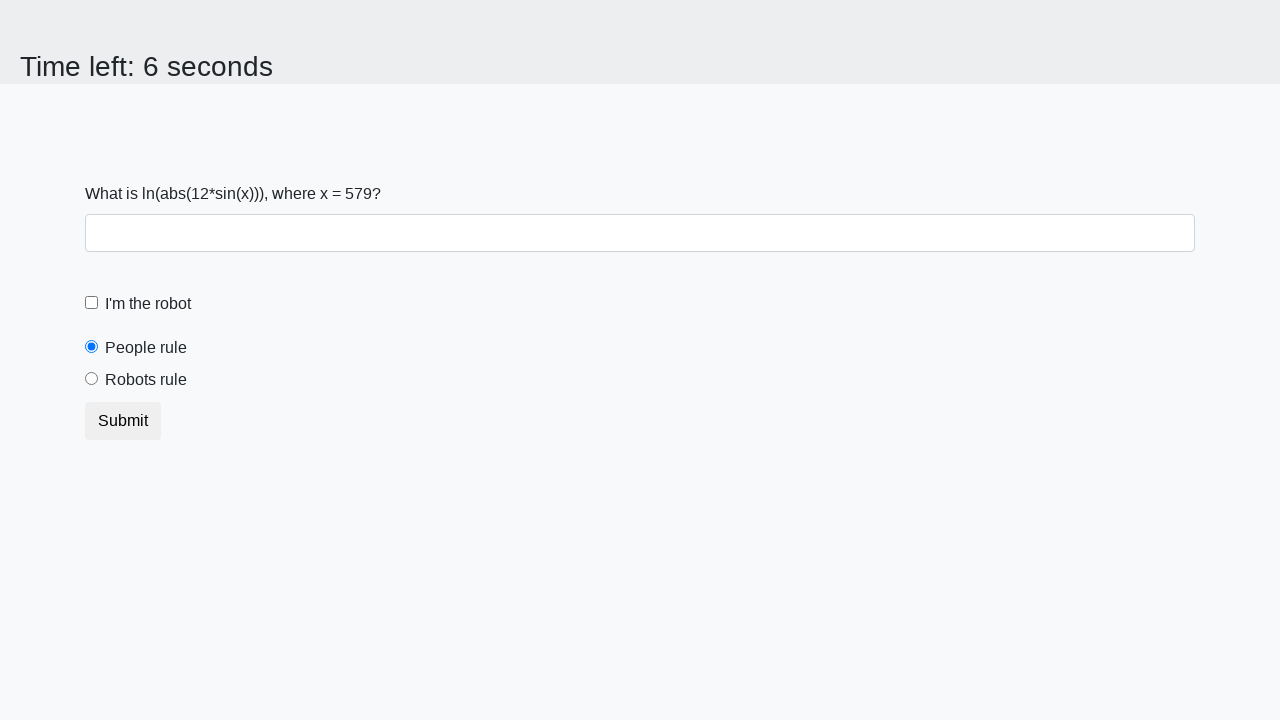

Filled answer field with calculated value on #answer
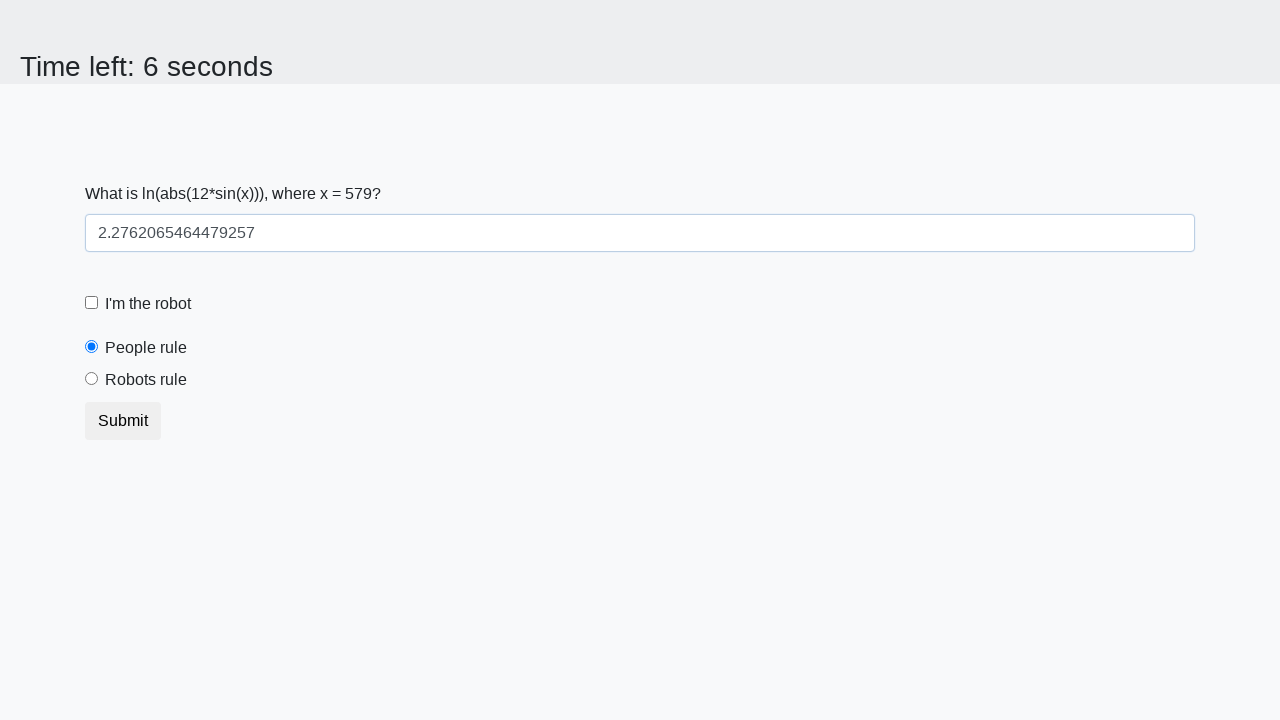

Checked the robot checkbox at (92, 303) on #robotCheckbox
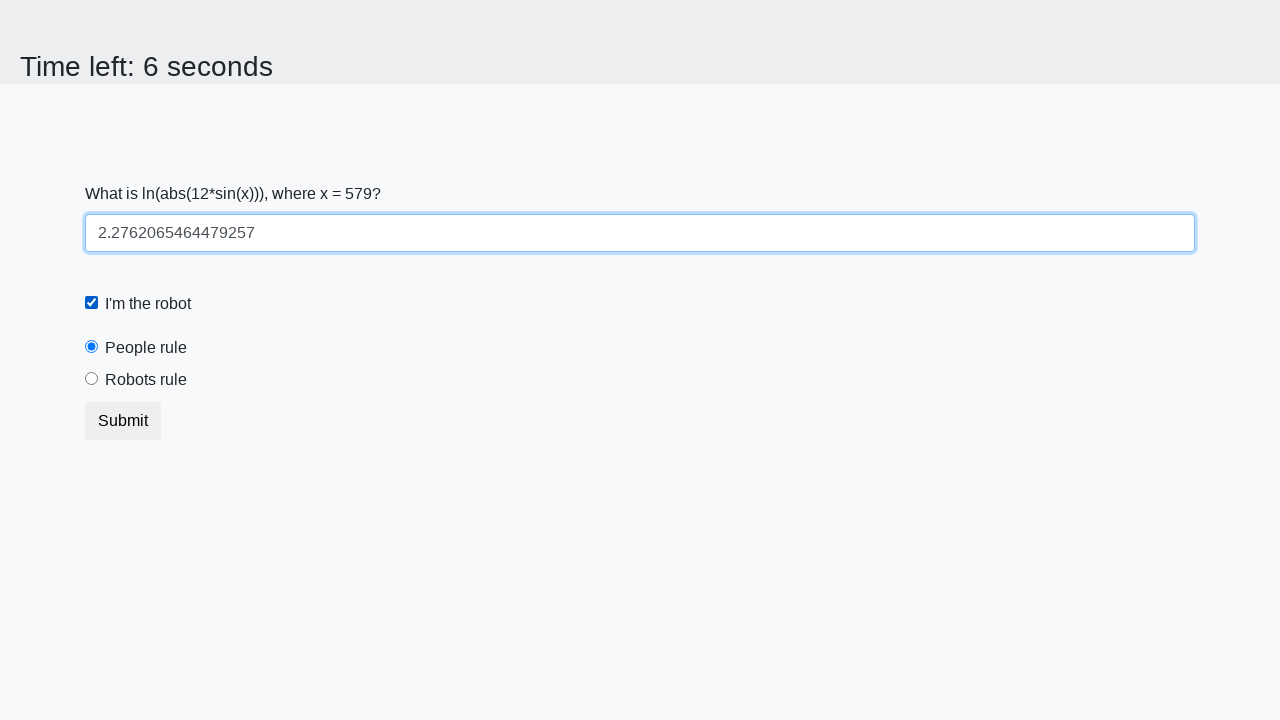

Selected the robots rule radio button at (92, 379) on #robotsRule
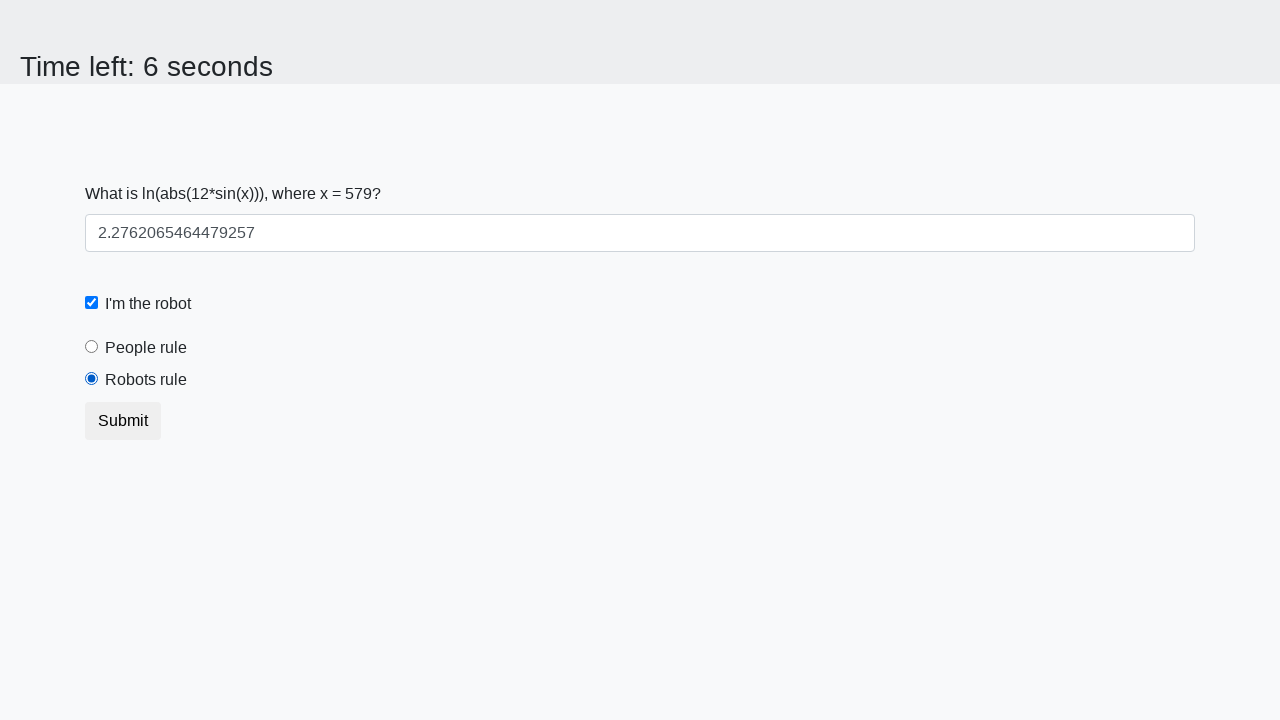

Clicked the submit button at (123, 421) on .btn.btn-default
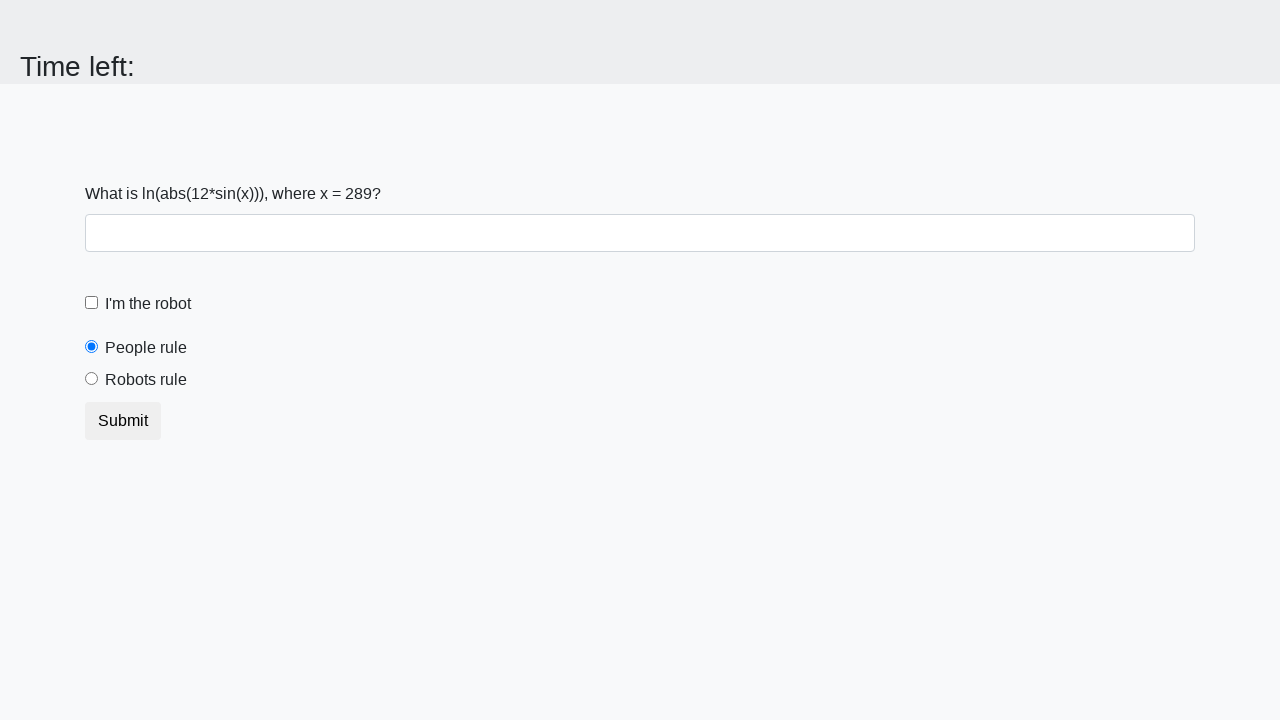

Waited for form submission to process
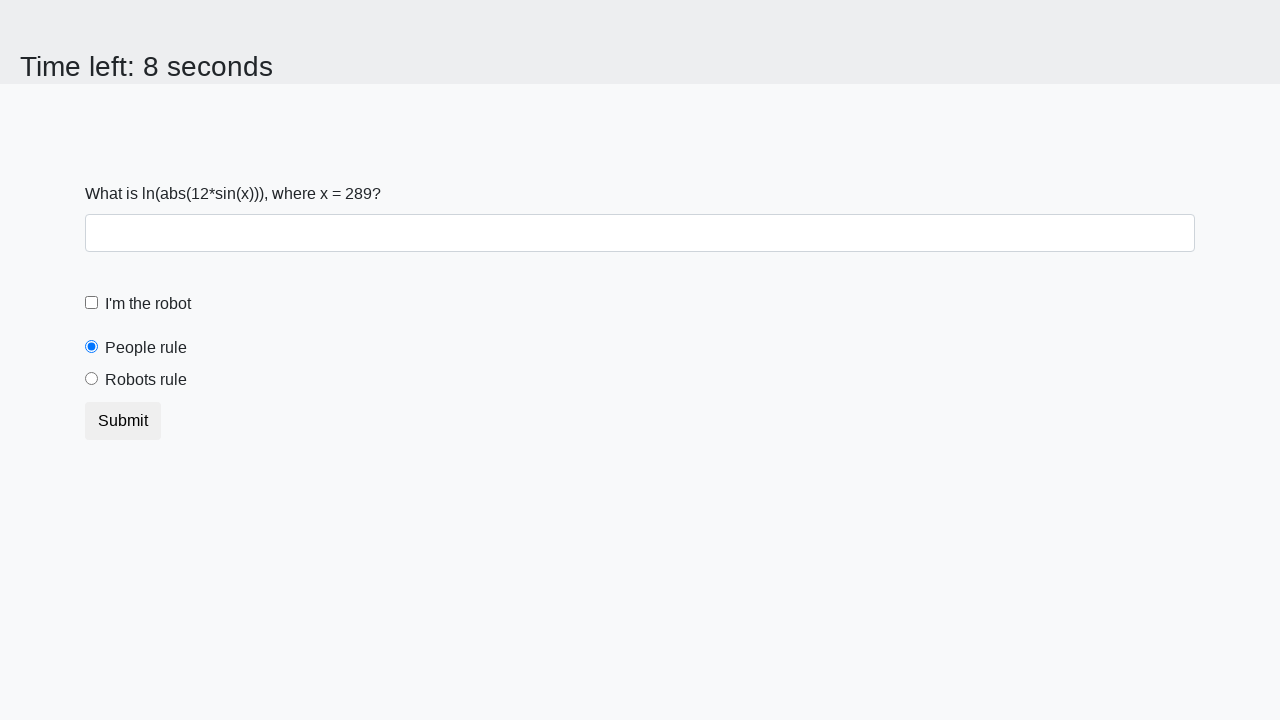

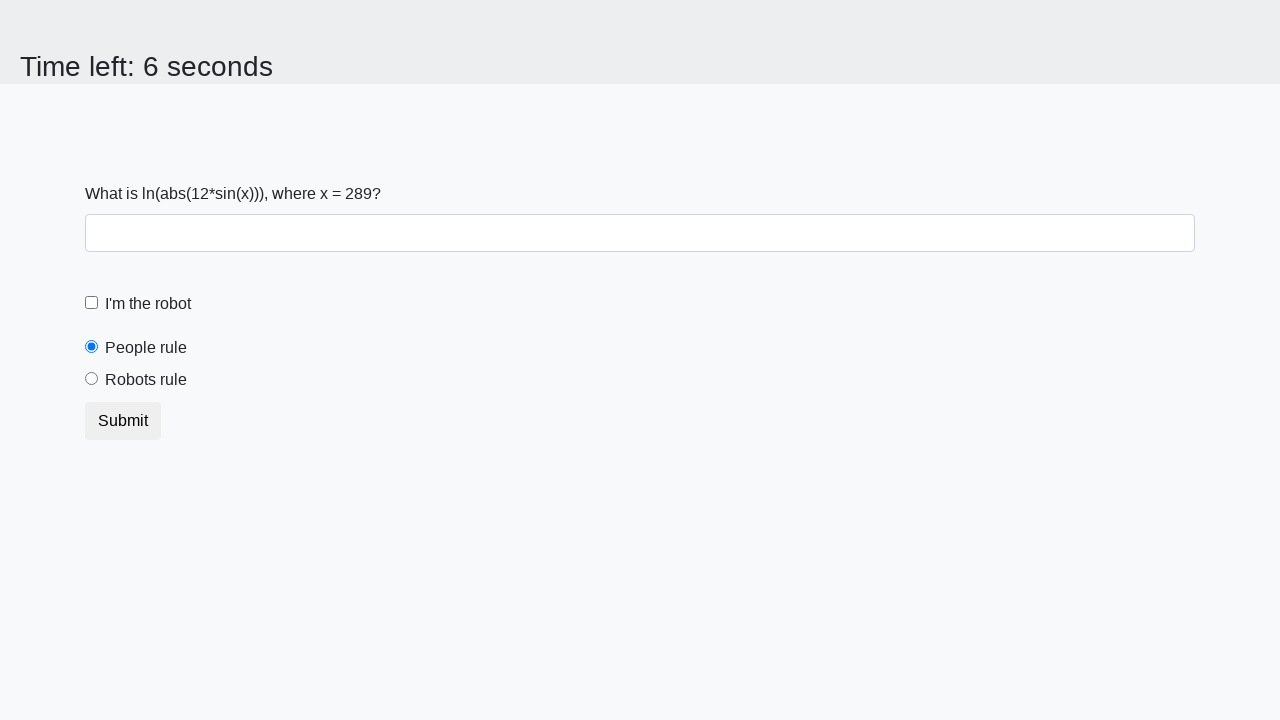